Tests toggling all items complete and then unchecking to clear the complete state

Starting URL: https://demo.playwright.dev/todomvc

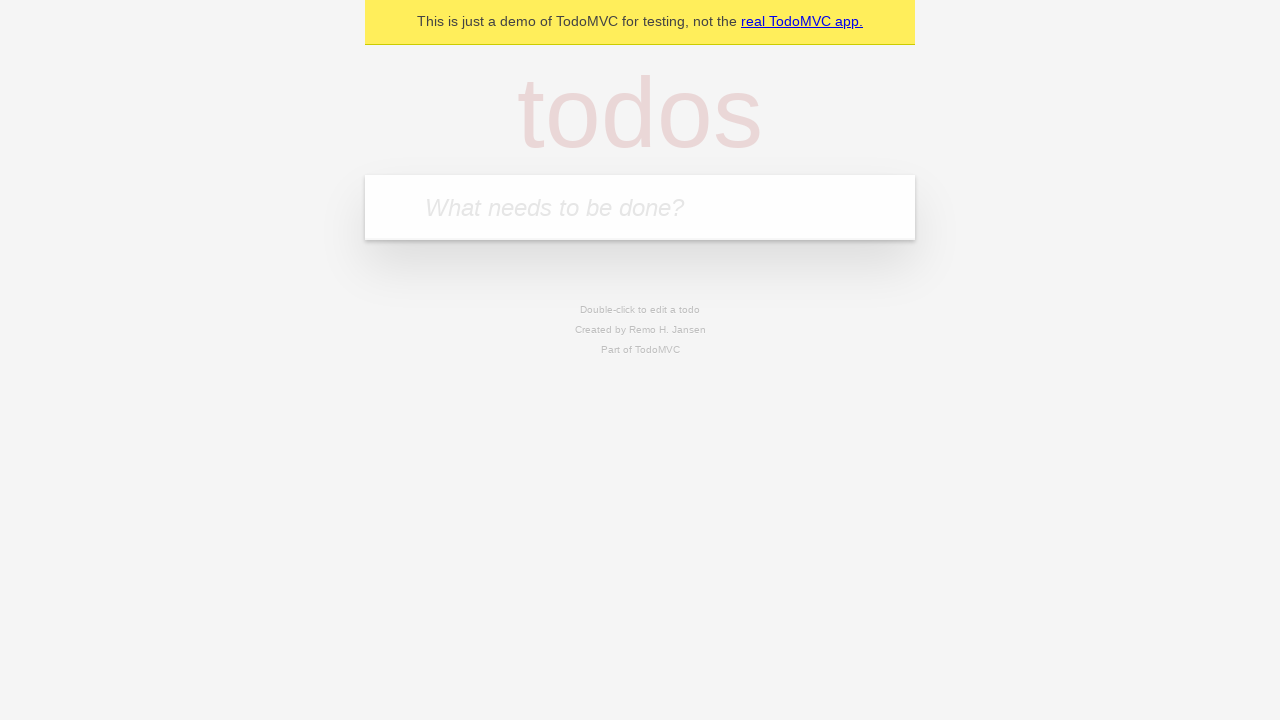

Filled todo input with 'buy some cheese' on internal:attr=[placeholder="What needs to be done?"i]
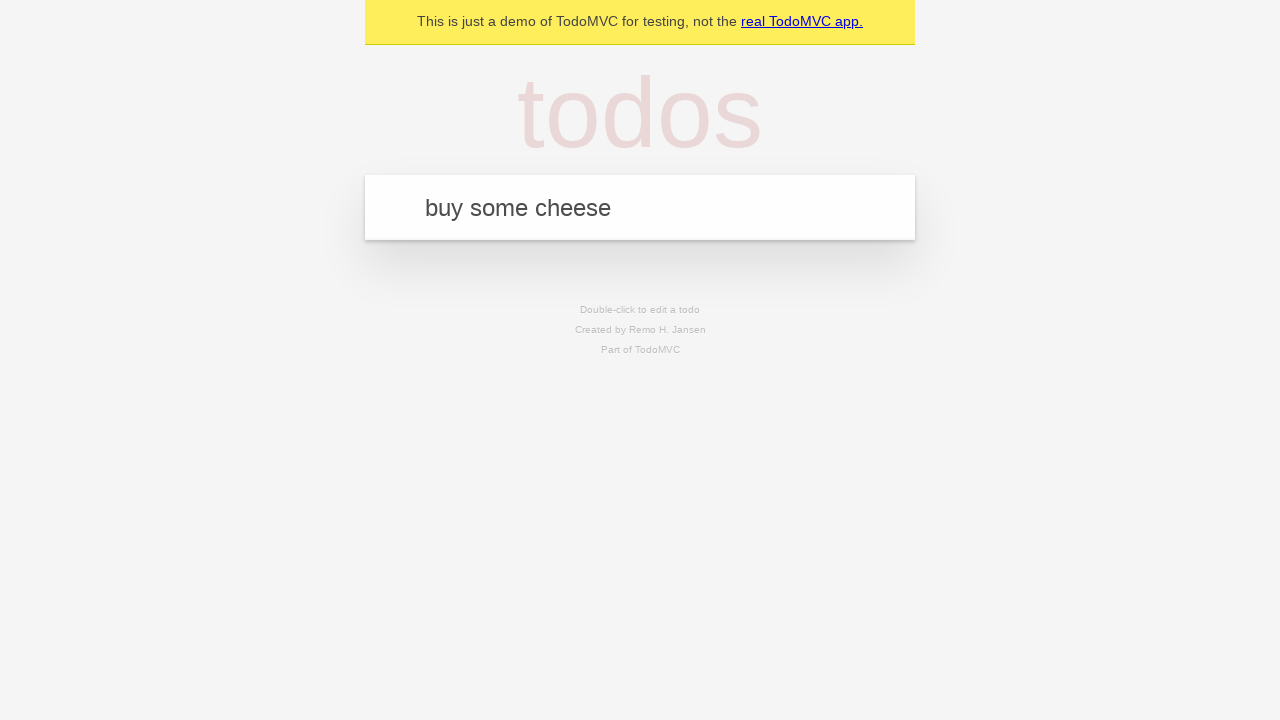

Pressed Enter to create first todo on internal:attr=[placeholder="What needs to be done?"i]
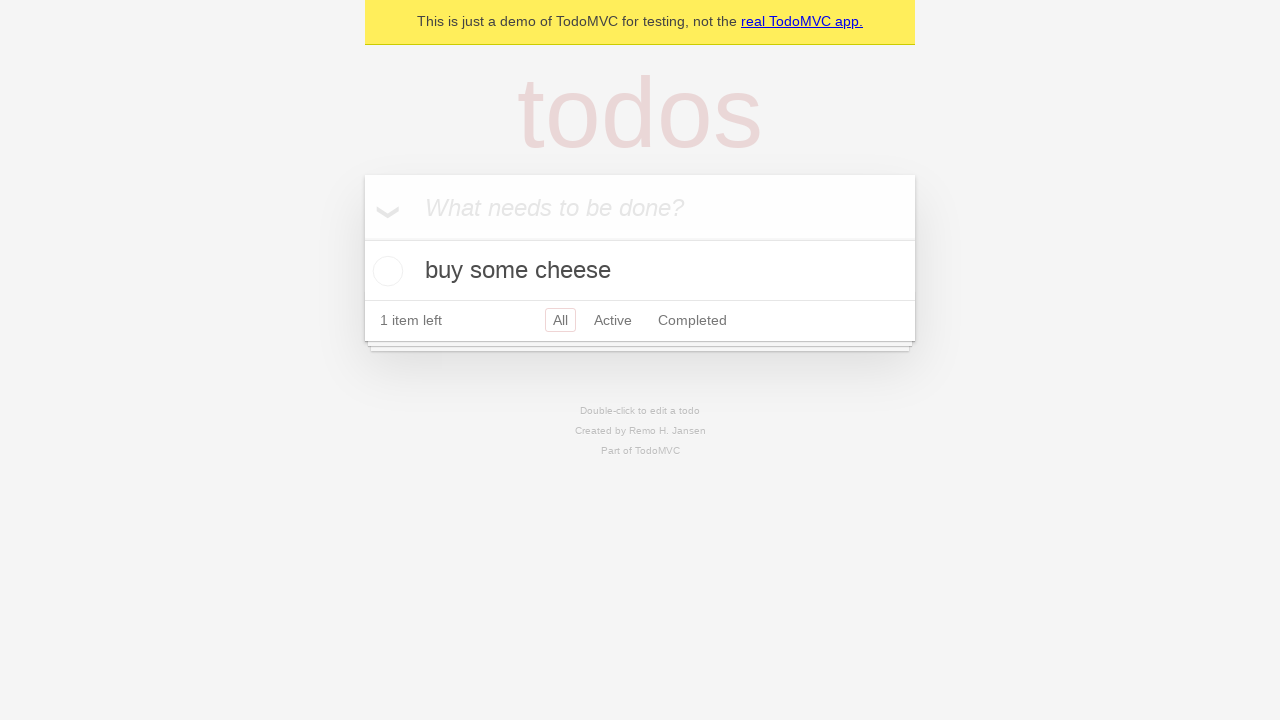

Filled todo input with 'feed the cat' on internal:attr=[placeholder="What needs to be done?"i]
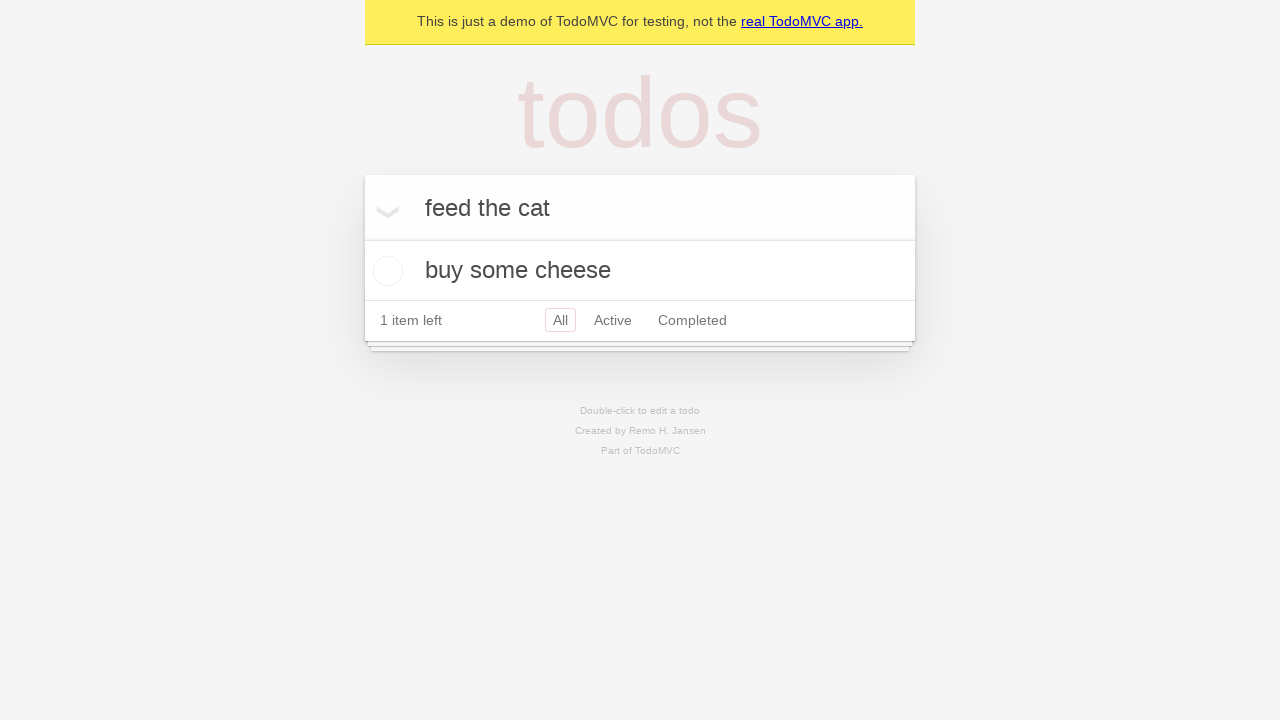

Pressed Enter to create second todo on internal:attr=[placeholder="What needs to be done?"i]
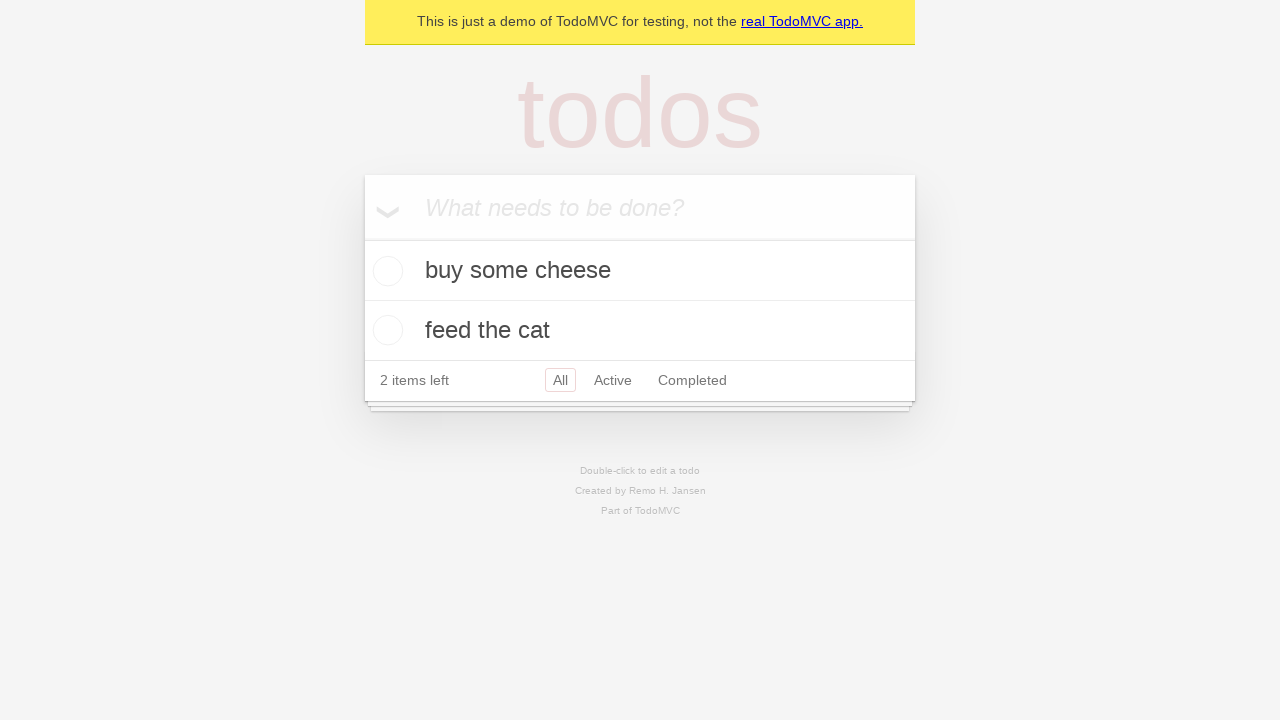

Filled todo input with 'book a doctors appointment' on internal:attr=[placeholder="What needs to be done?"i]
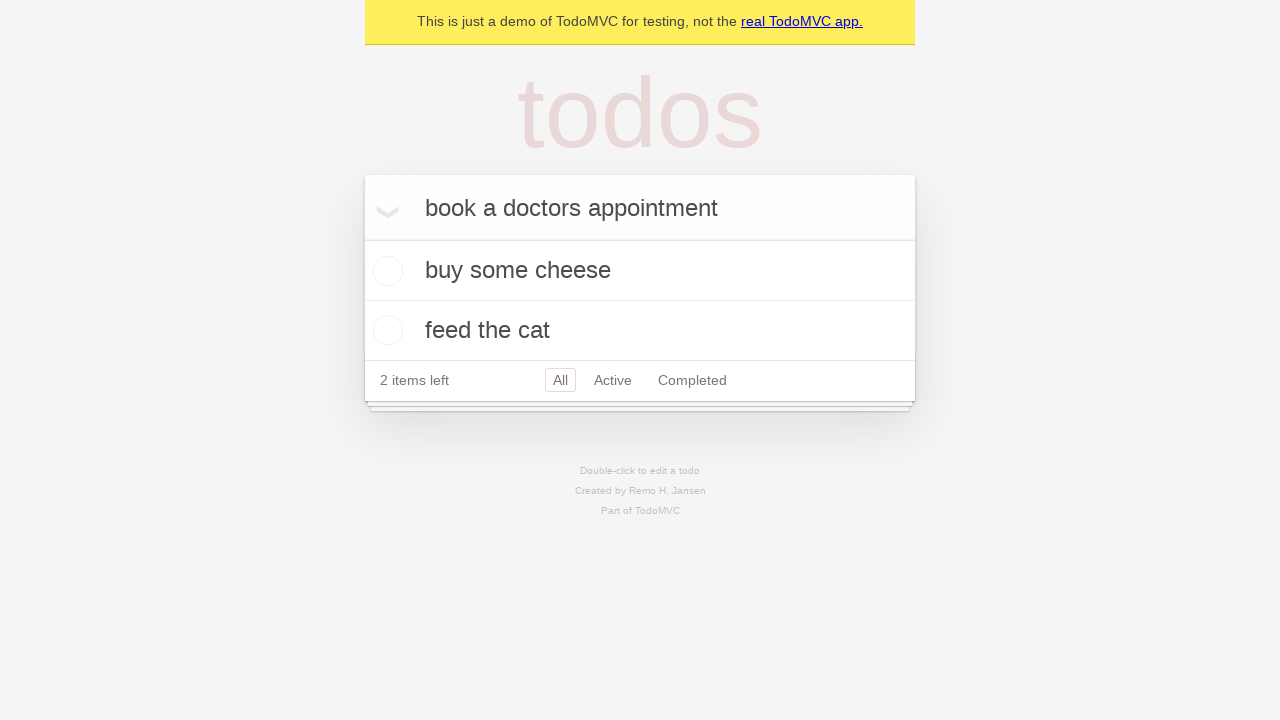

Pressed Enter to create third todo on internal:attr=[placeholder="What needs to be done?"i]
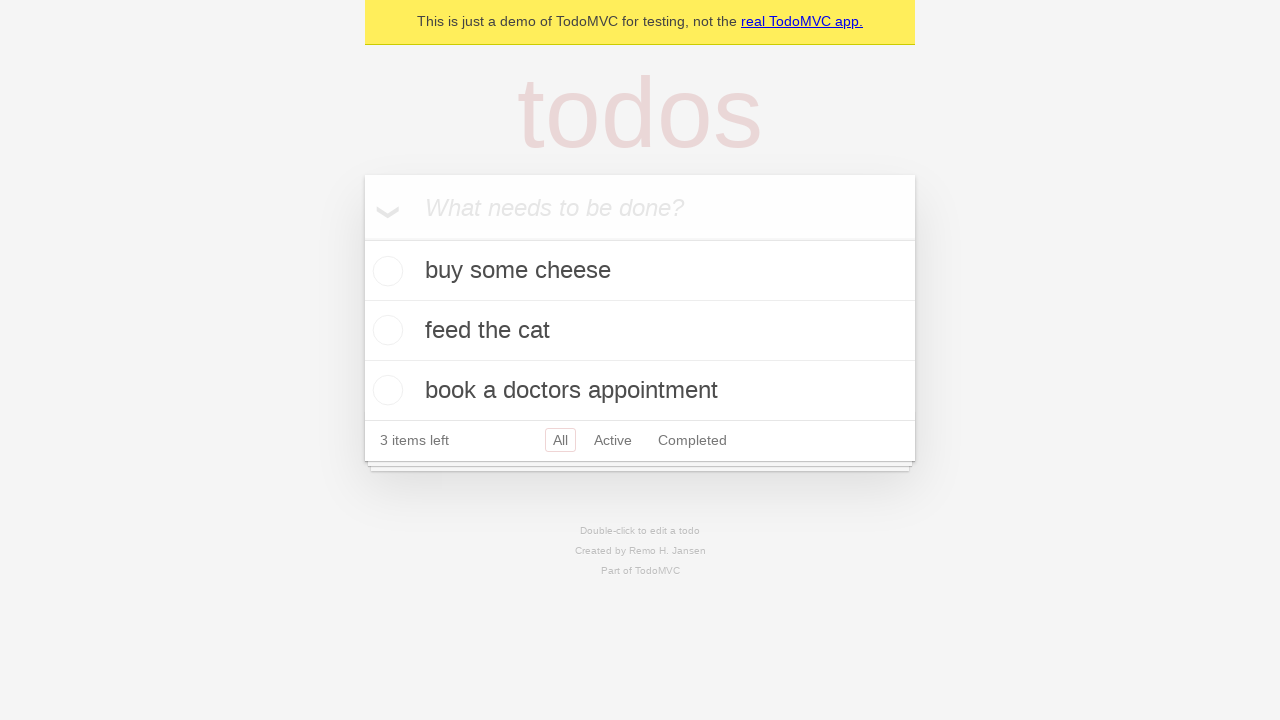

Checked 'Mark all as complete' to toggle all items as complete at (362, 238) on internal:label="Mark all as complete"i
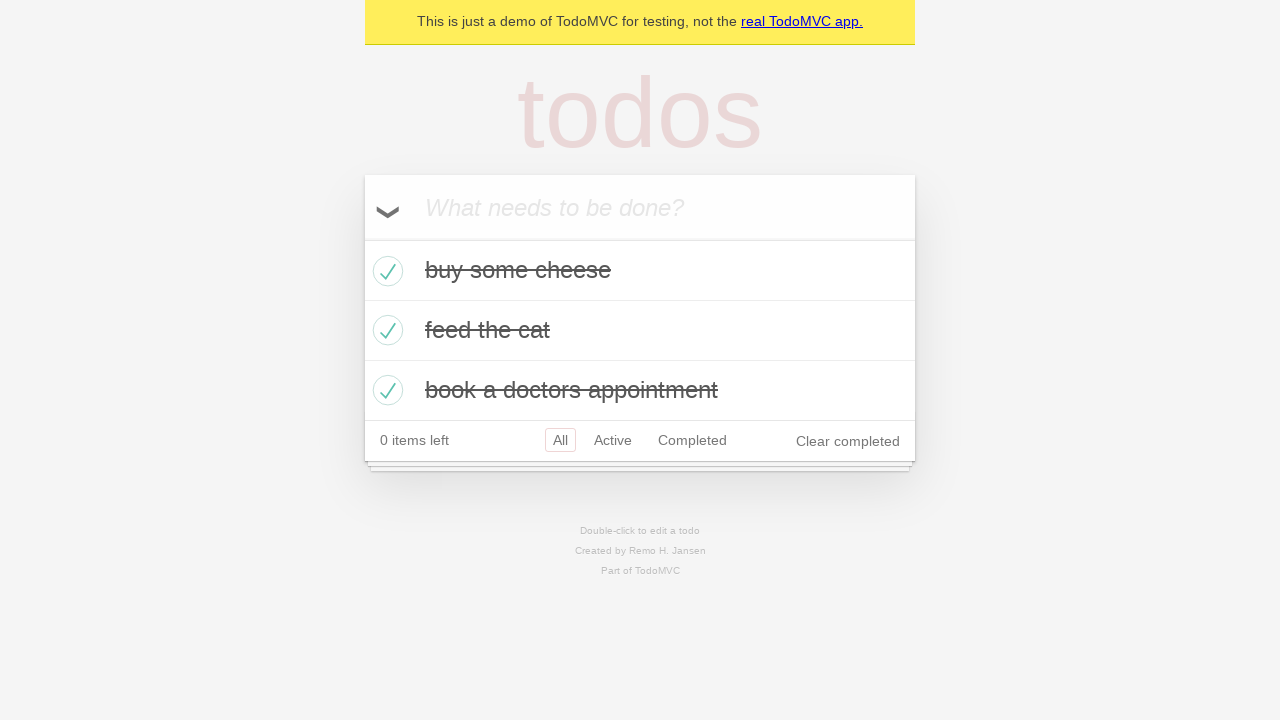

Unchecked 'Mark all as complete' to clear the complete state of all items at (362, 238) on internal:label="Mark all as complete"i
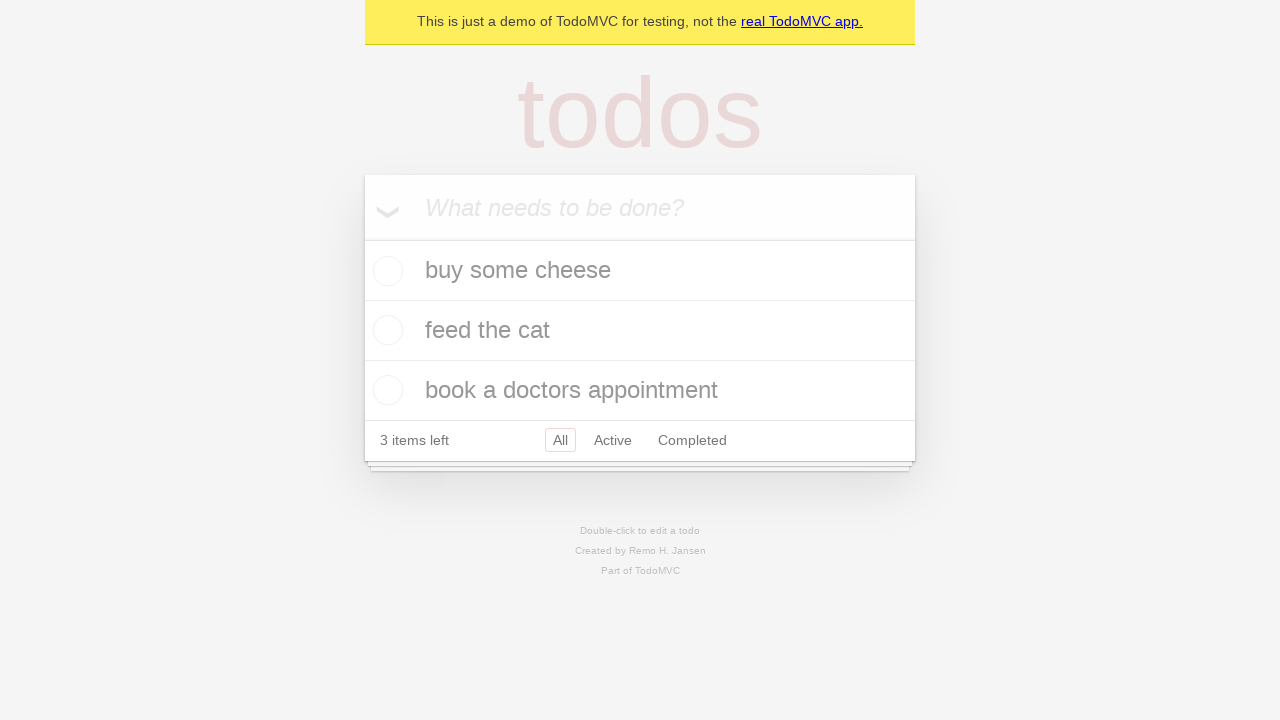

Verified that todo items are present in the DOM
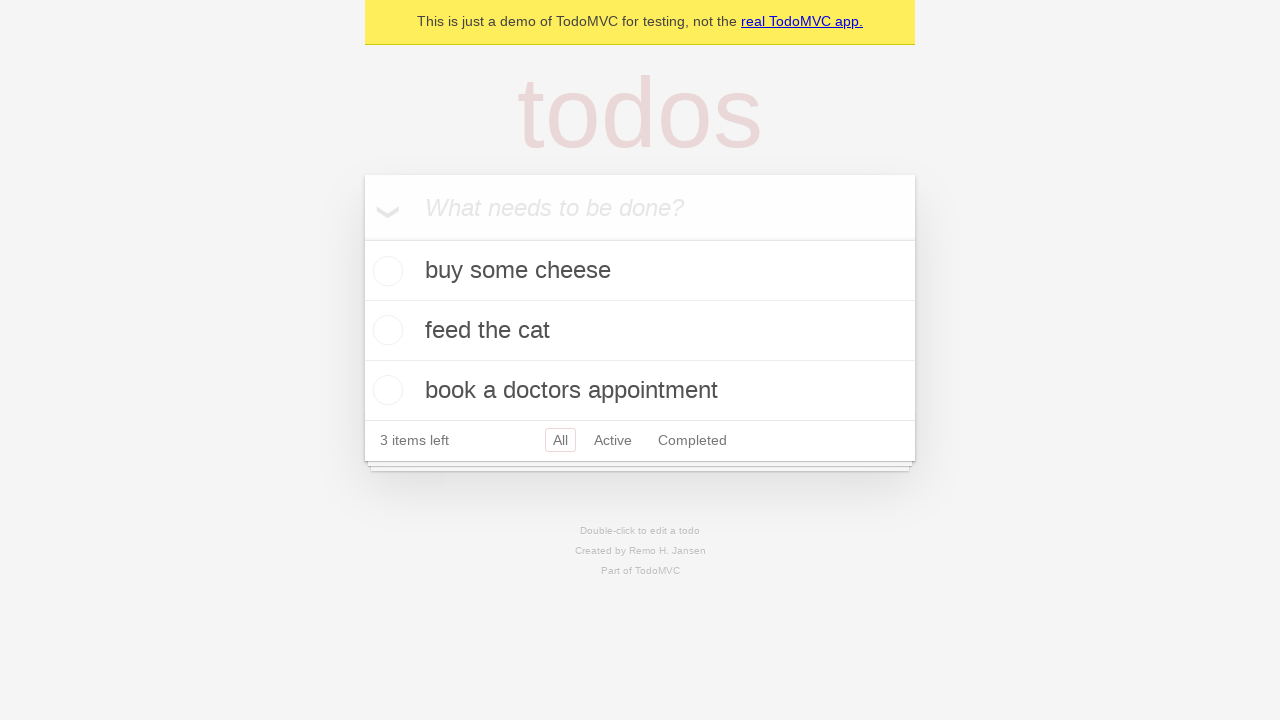

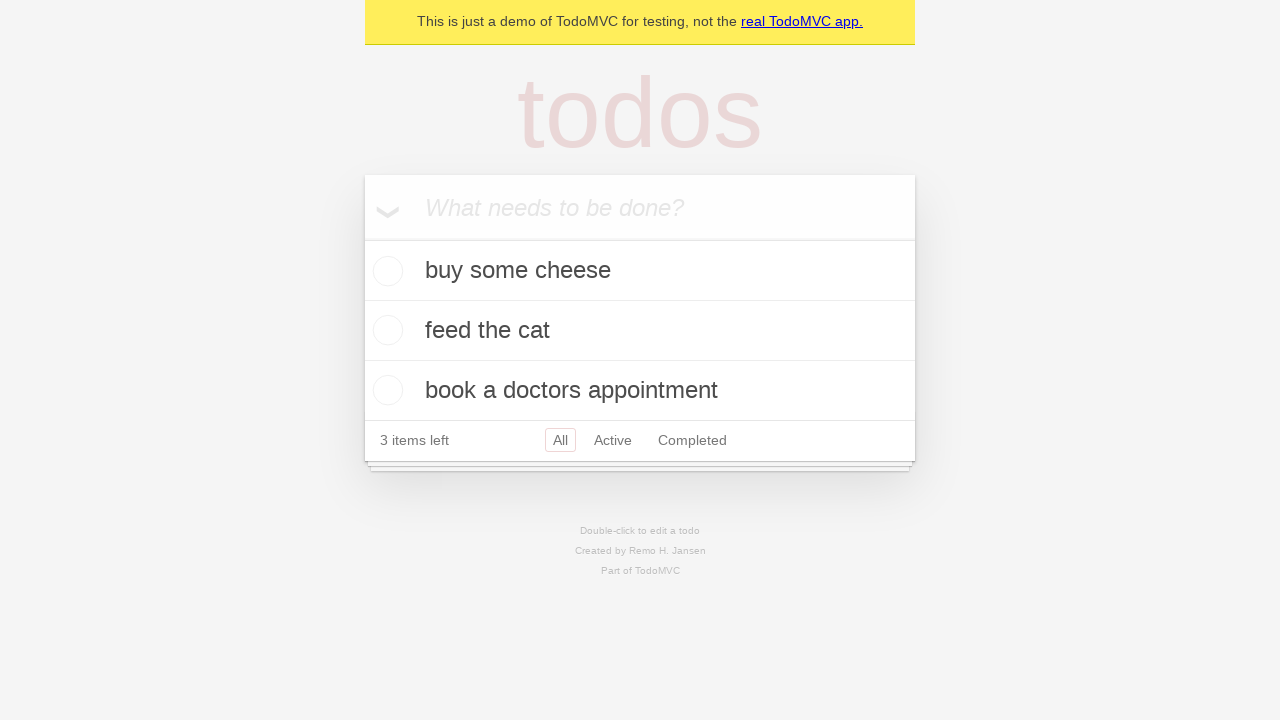